Tests nested frames navigation by clicking on the nested frames link, switching to the top frame, then the middle frame, and verifying the content is accessible.

Starting URL: https://the-internet.herokuapp.com/

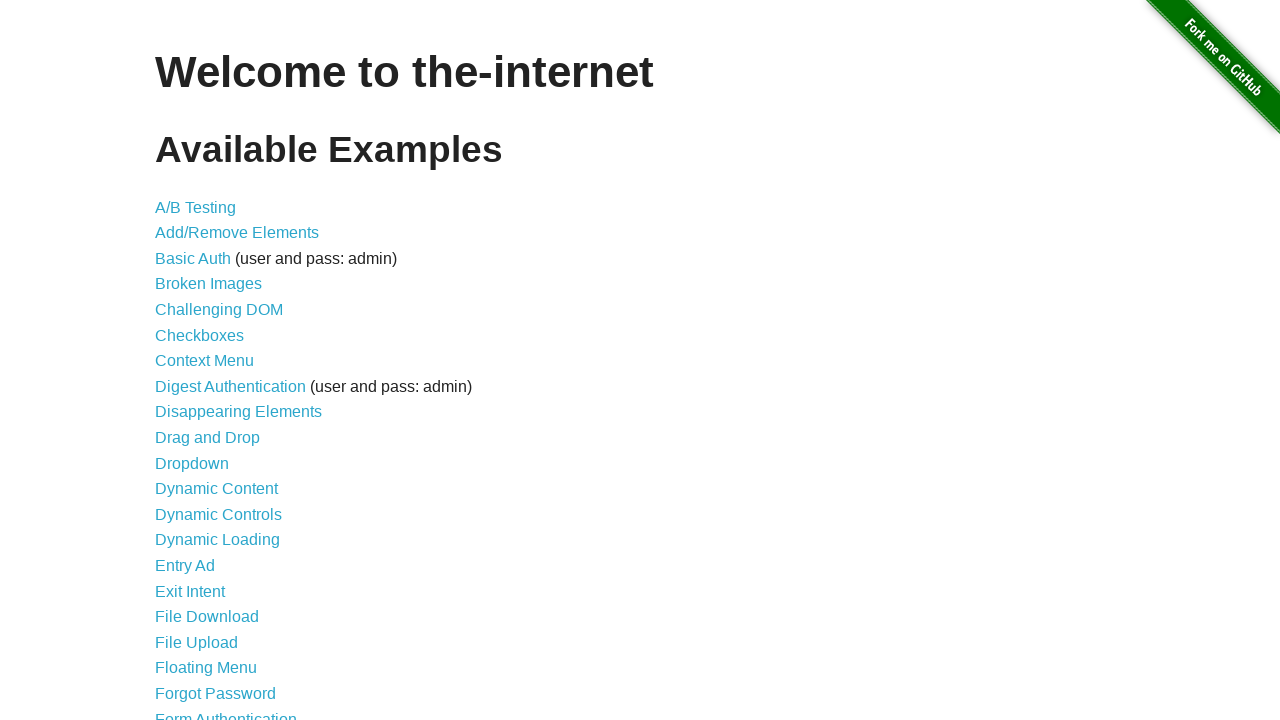

Clicked on the nested frames link at (210, 395) on a[href*='/nested_frames']
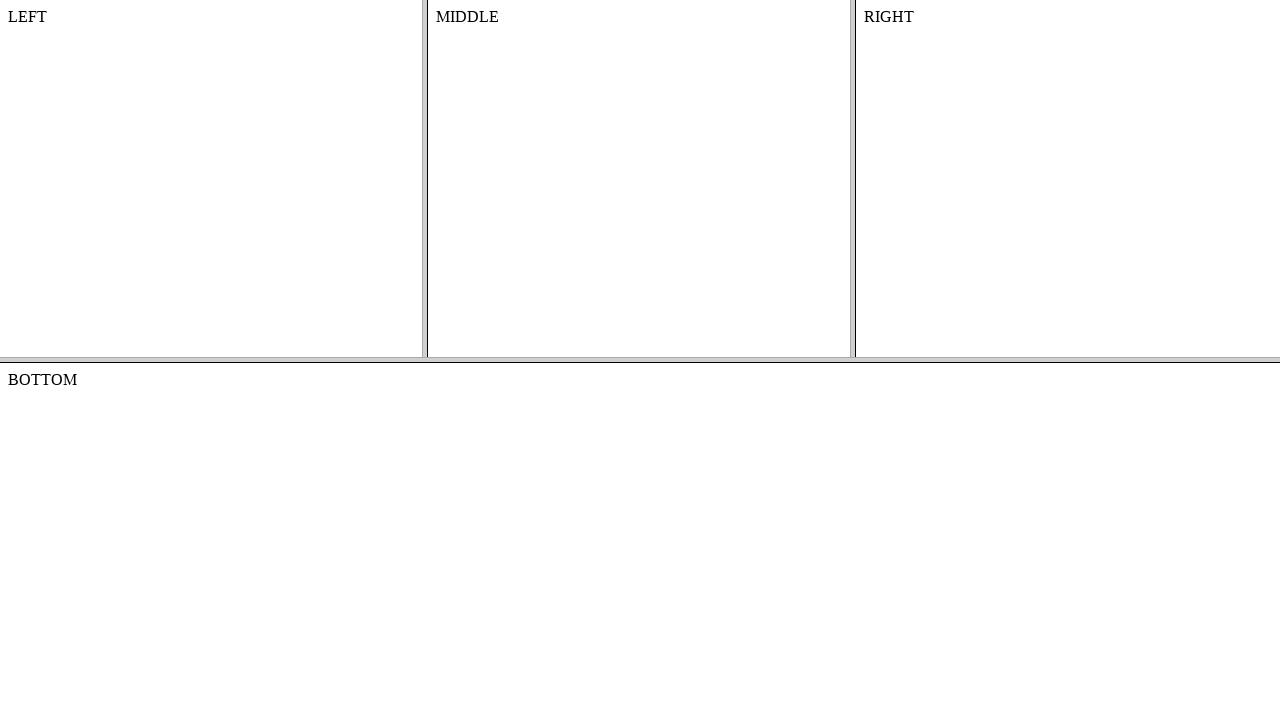

Page loaded (domcontentloaded)
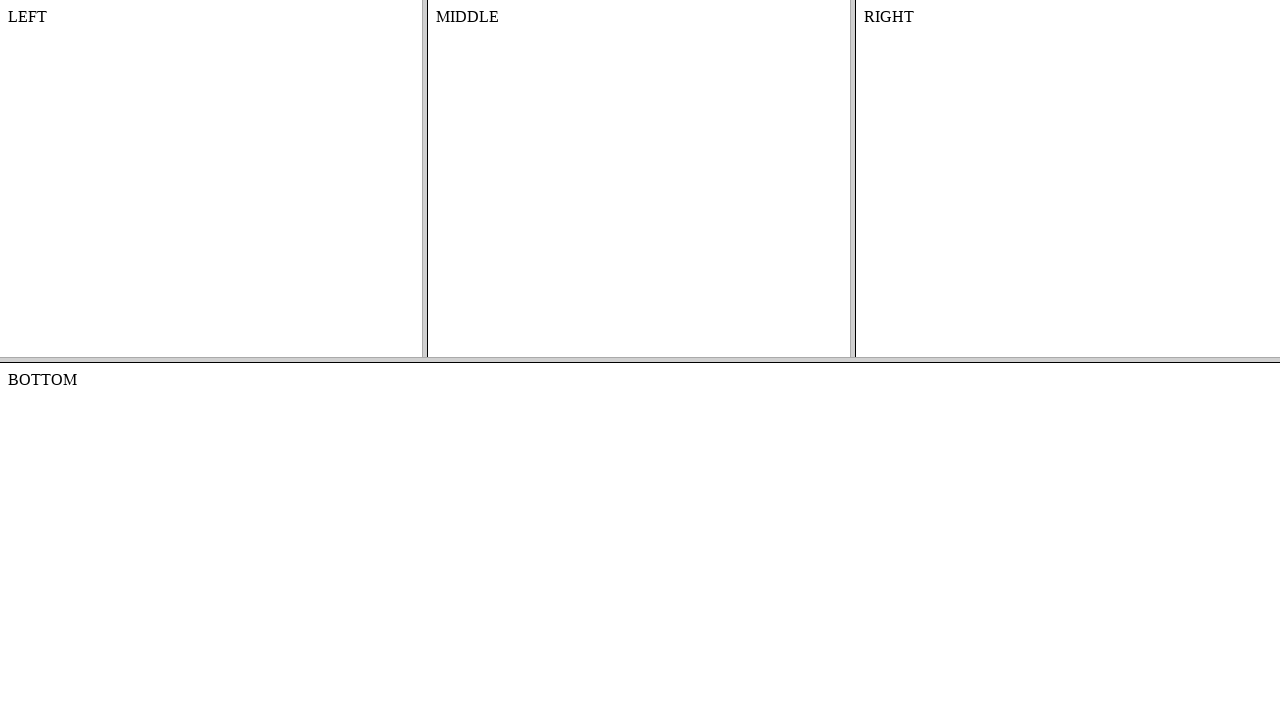

Located the top frame
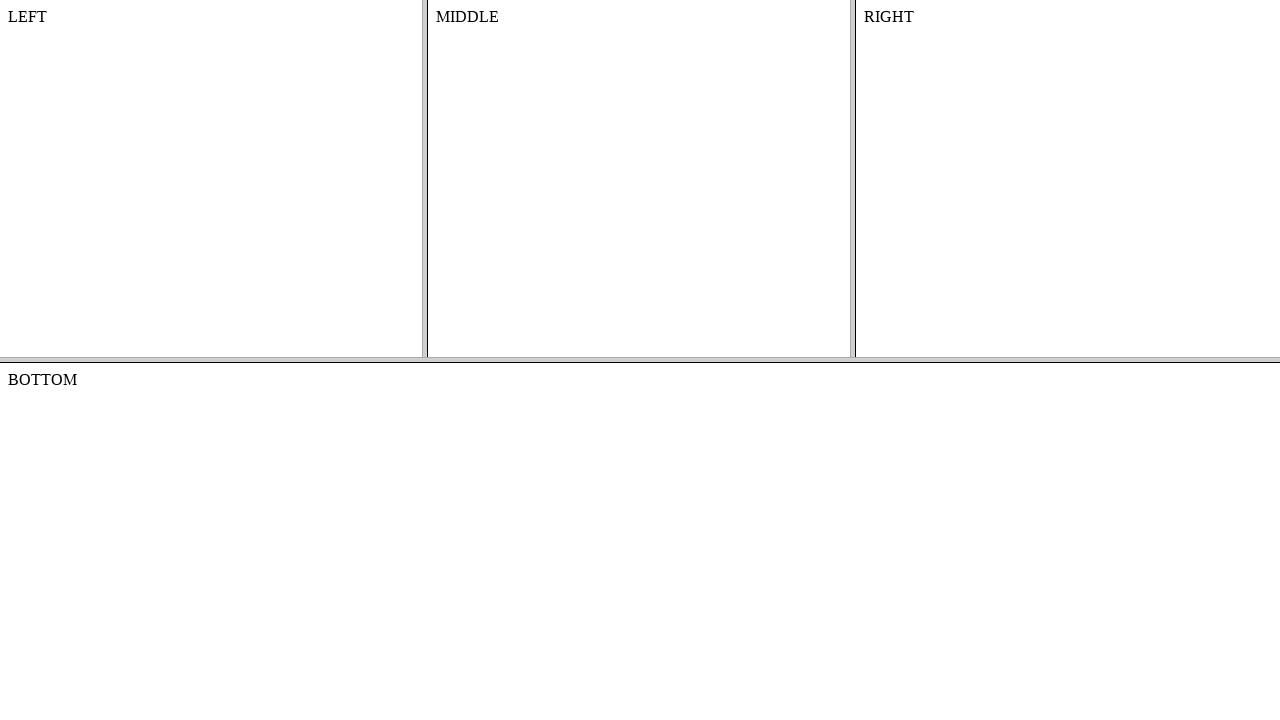

Located the middle frame within the top frame
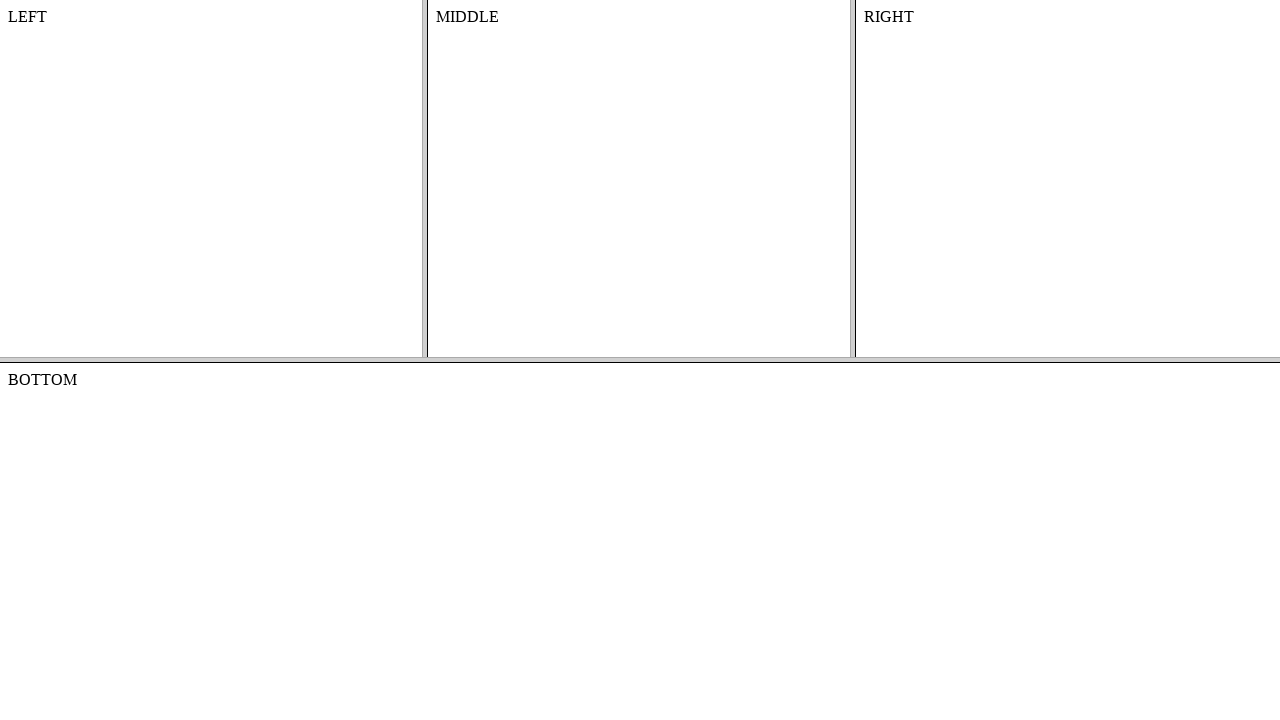

Content element in middle frame became available
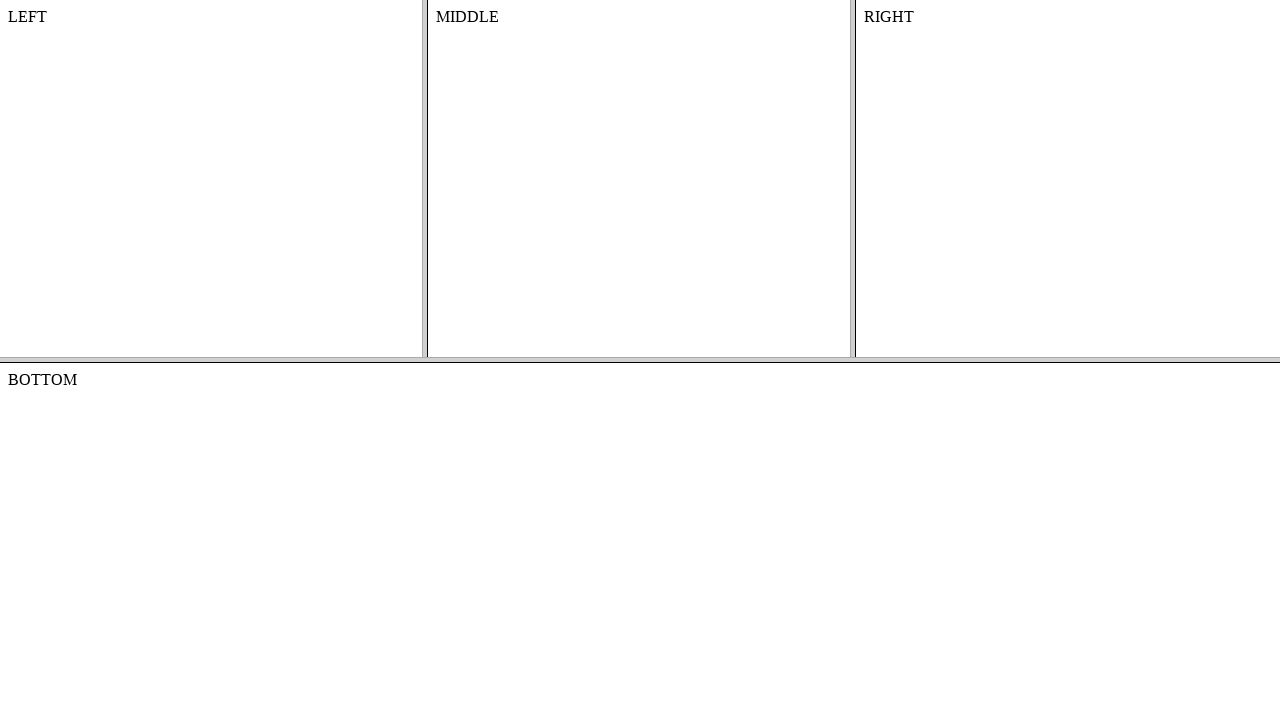

Retrieved text content from middle frame: 'MIDDLE'
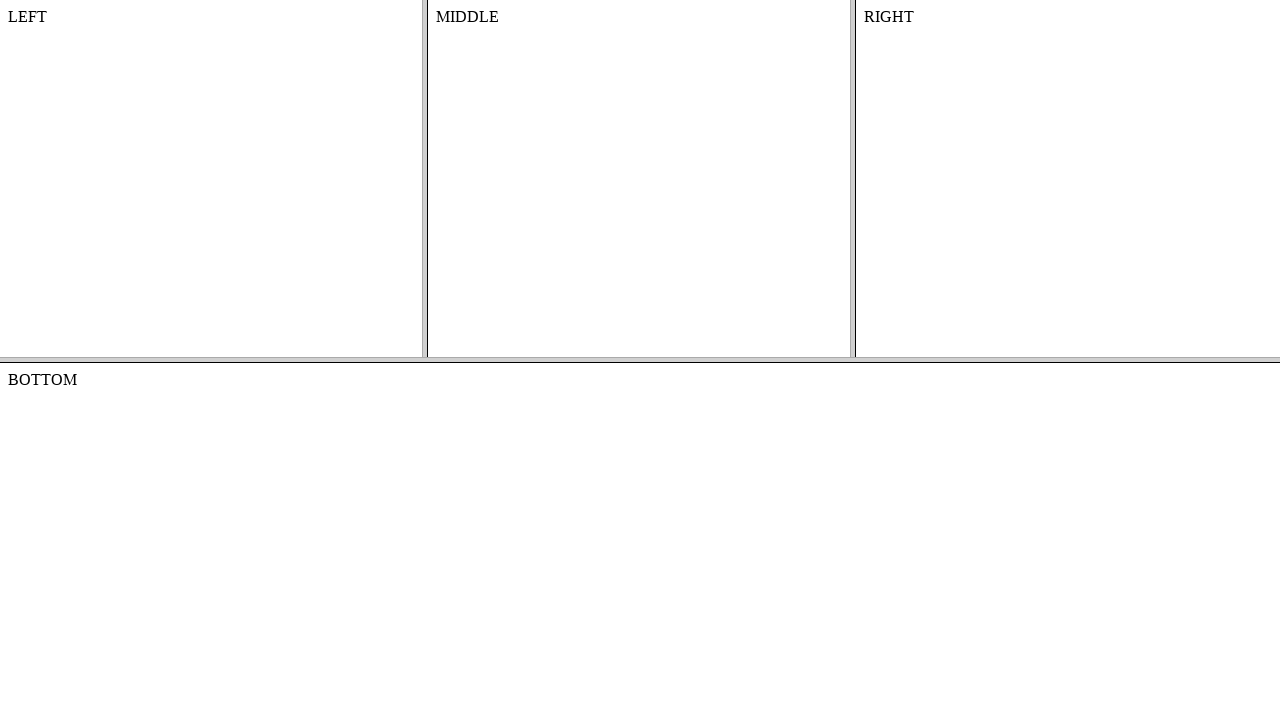

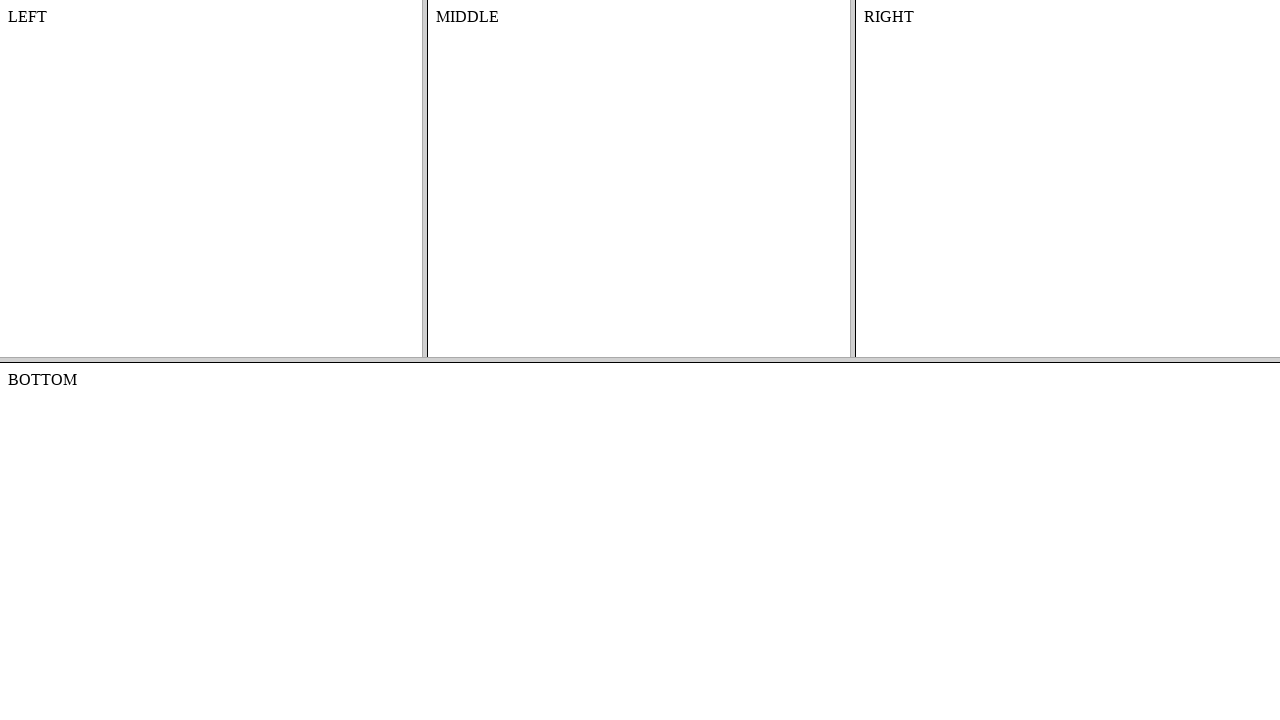